Tests a login form by entering credentials (admin/password) and verifying the welcome message after submission

Starting URL: https://training-support.net/webelements/login-form/

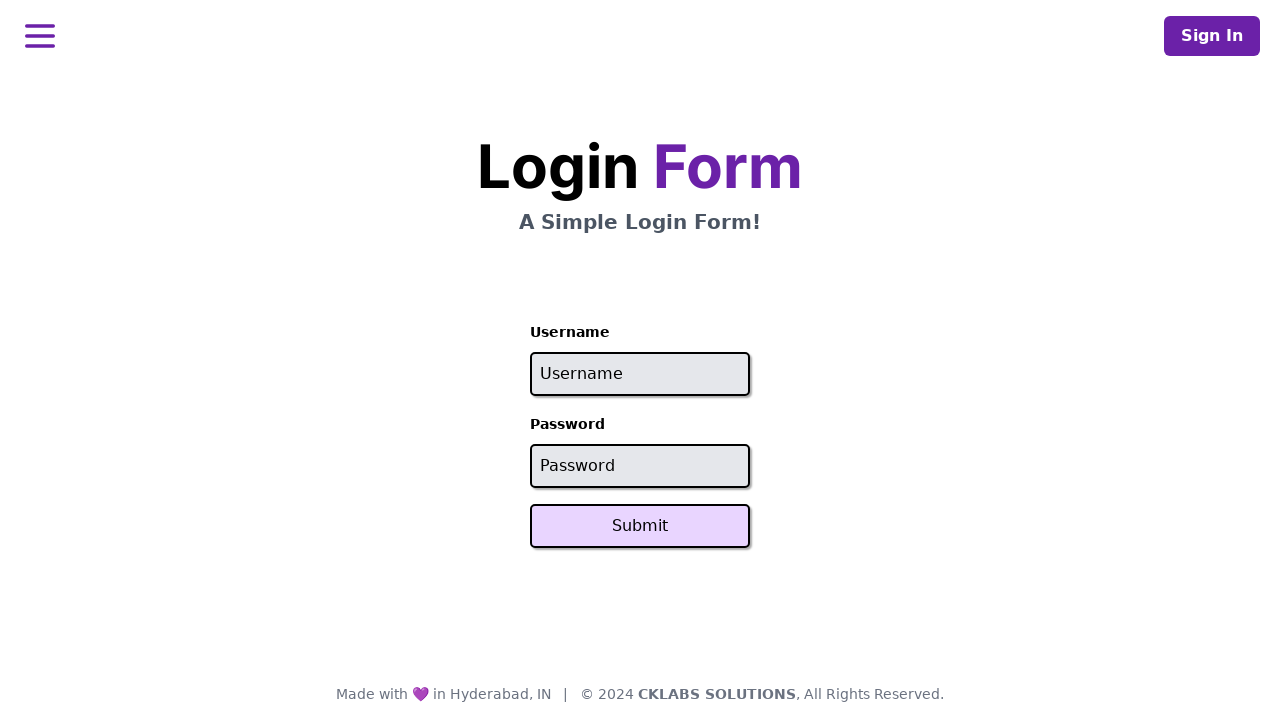

Filled username field with 'admin' on #username
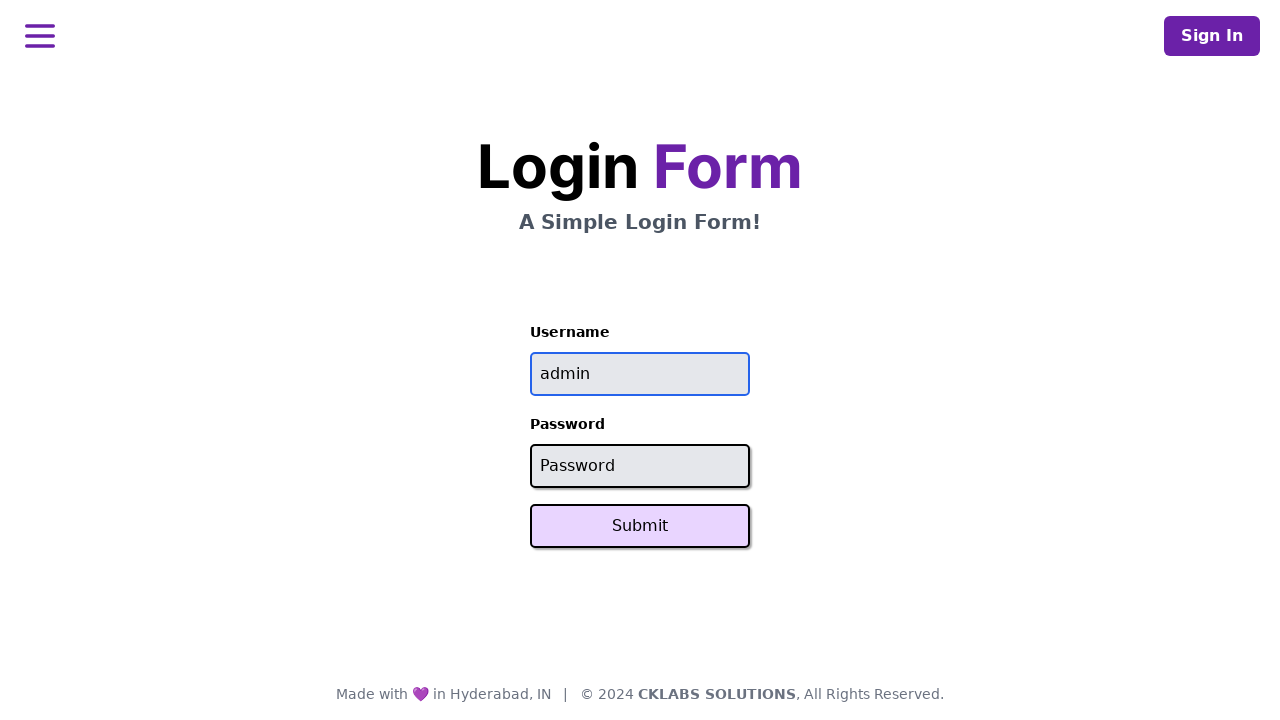

Filled password field with 'password' on #password
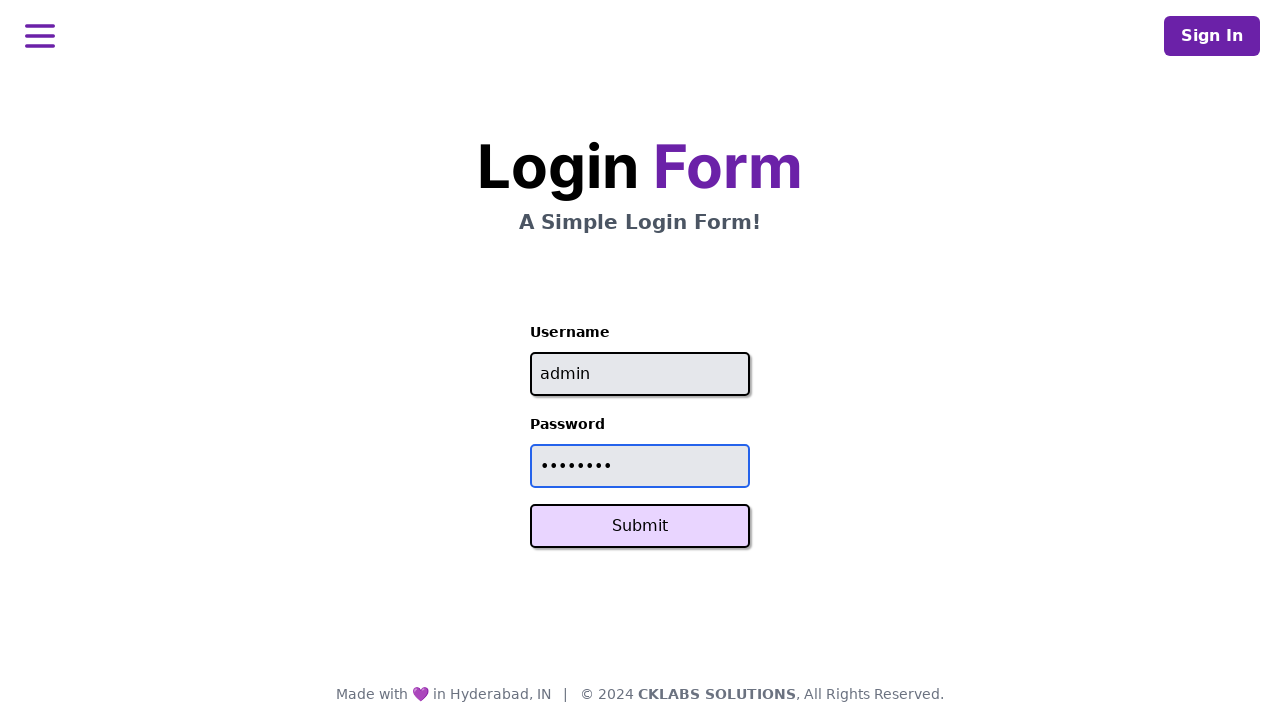

Clicked Submit button at (640, 526) on button:text('Submit')
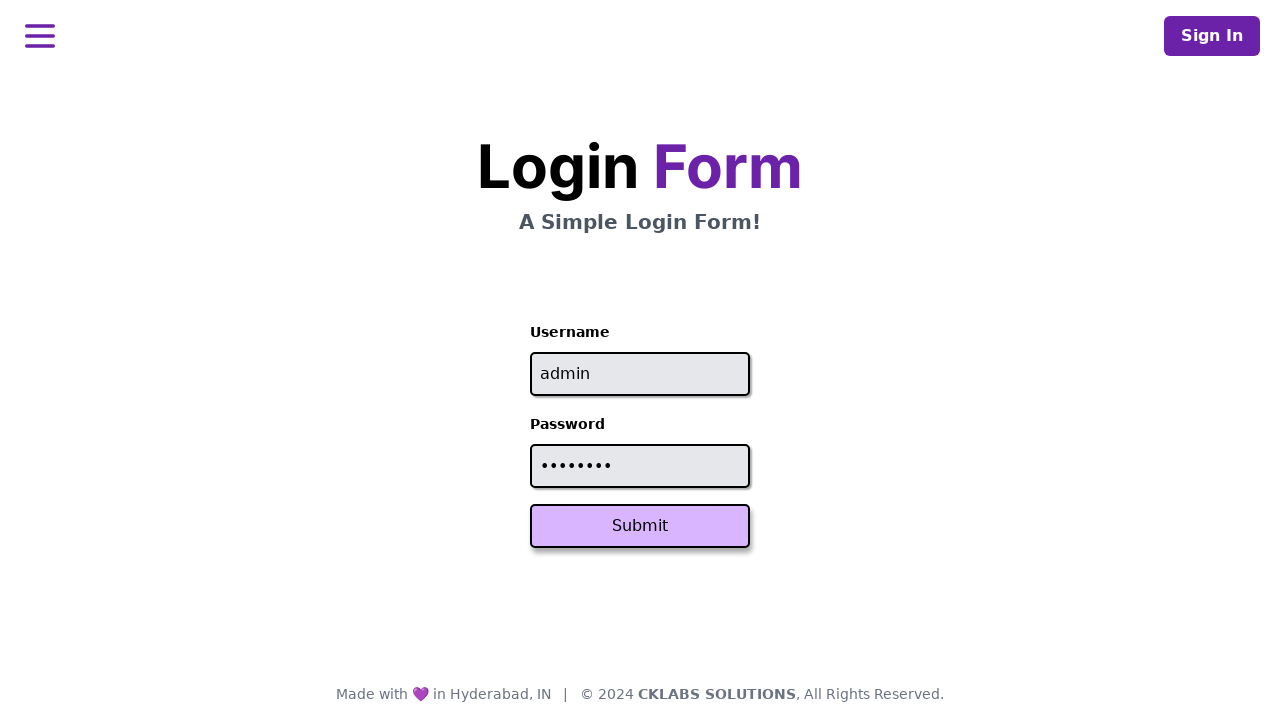

Welcome message appeared after form submission
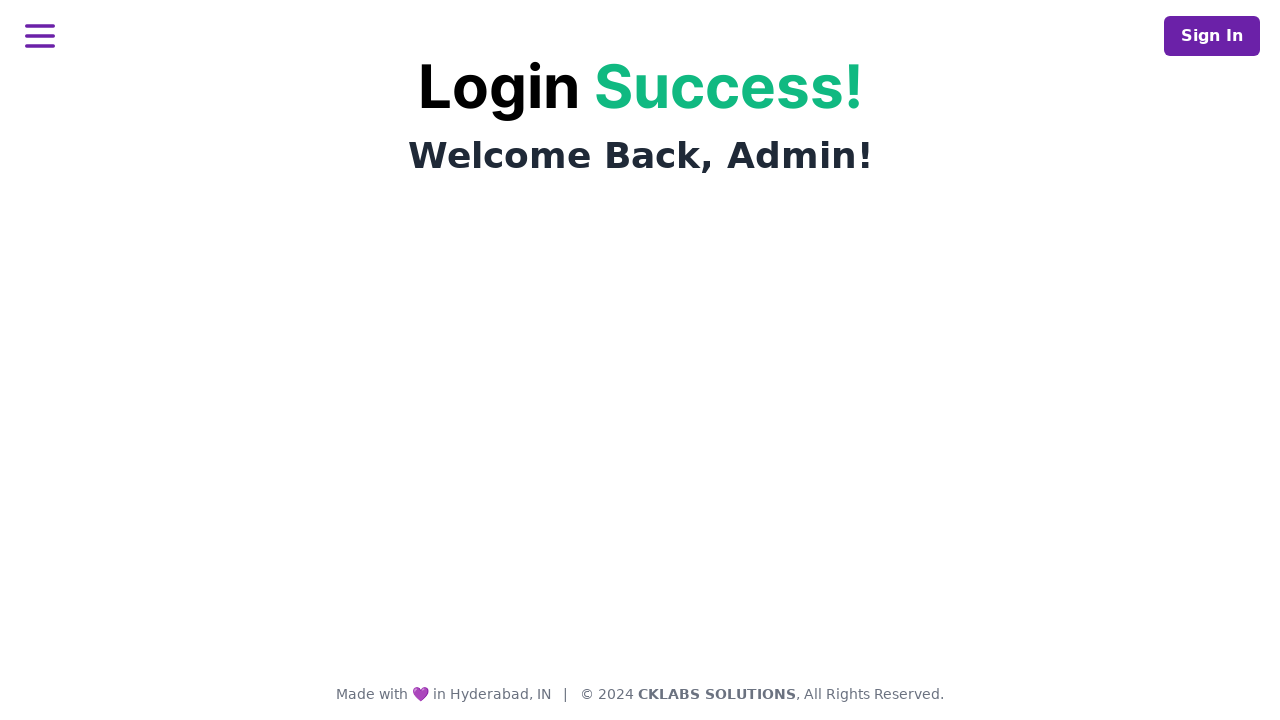

Verified welcome message displays 'Welcome Back, Admin!'
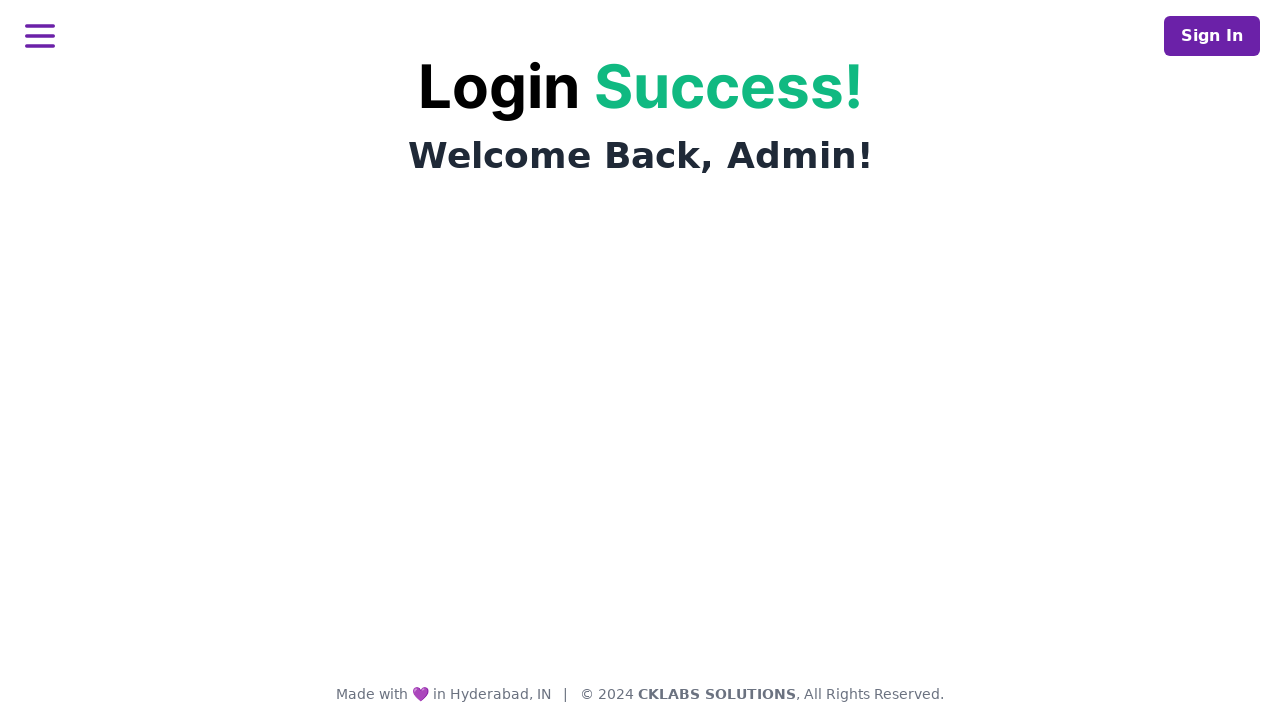

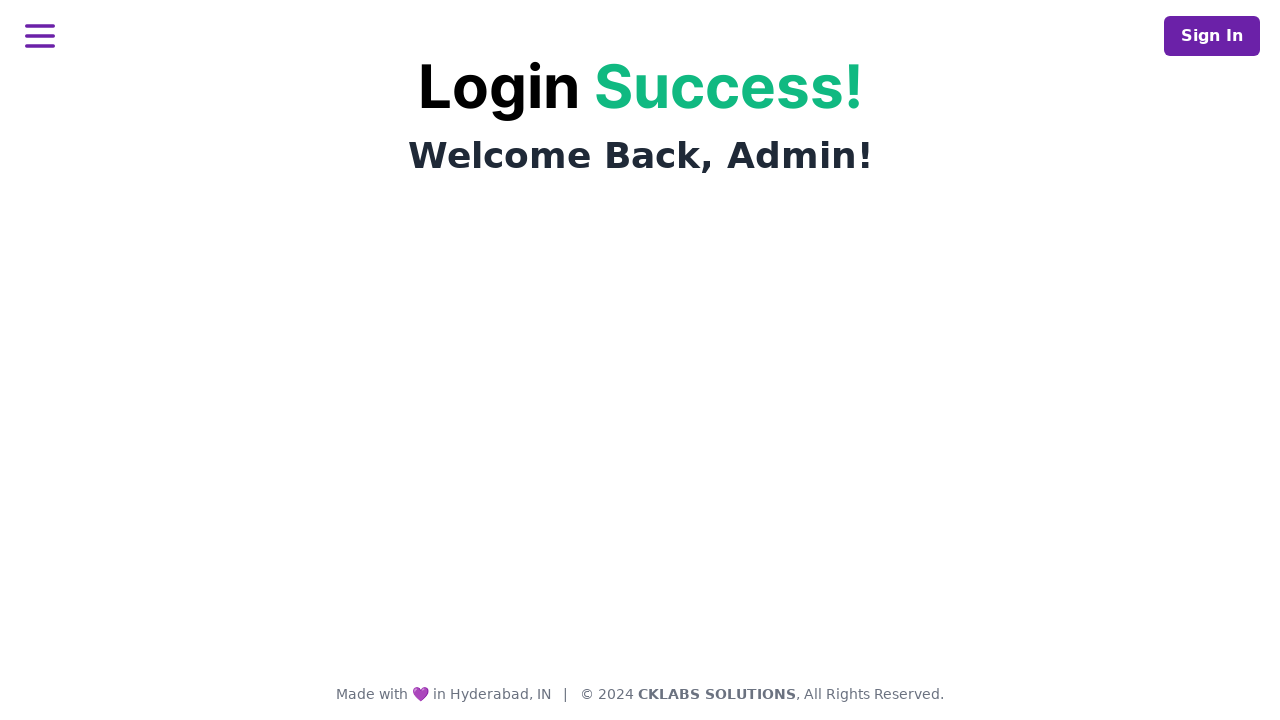